Tests OK (Odnoklassniki) social login button and verifies navigation to OK authentication page

Starting URL: https://b2c.passport.rt.ru

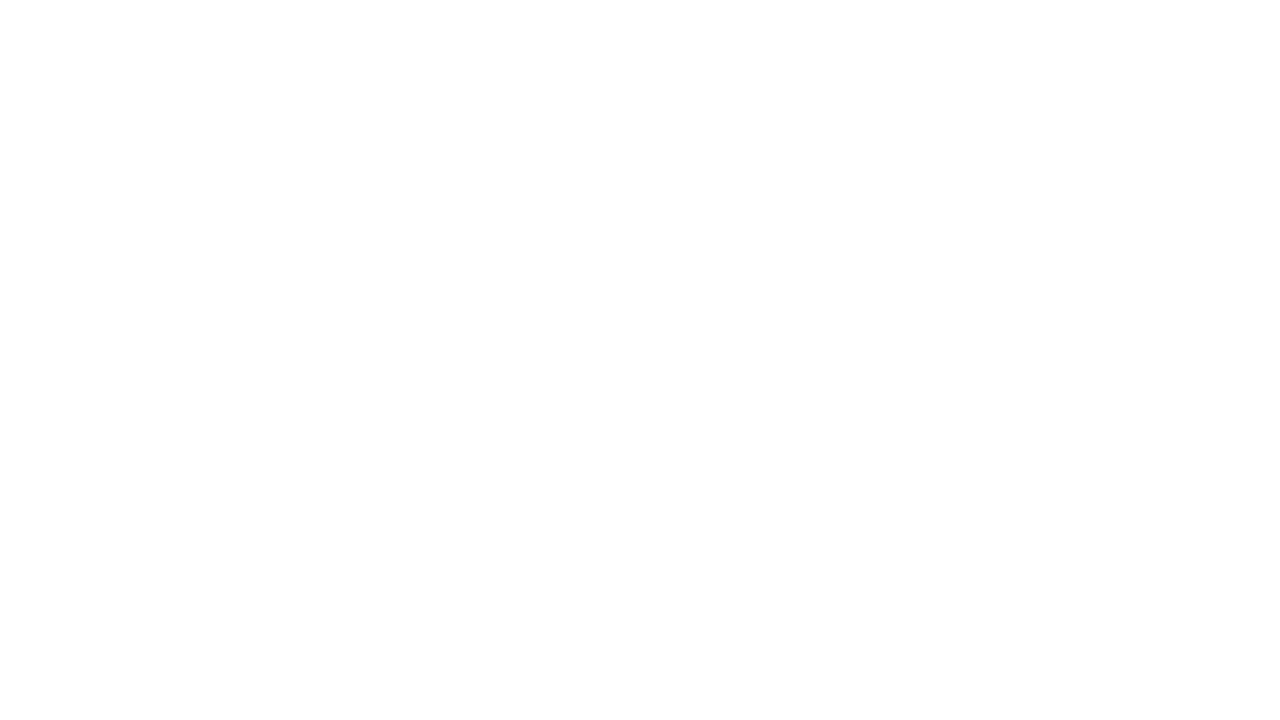

Clicked OK (Odnoklassniki) social login button at (1104, 696) on #oidc_ok
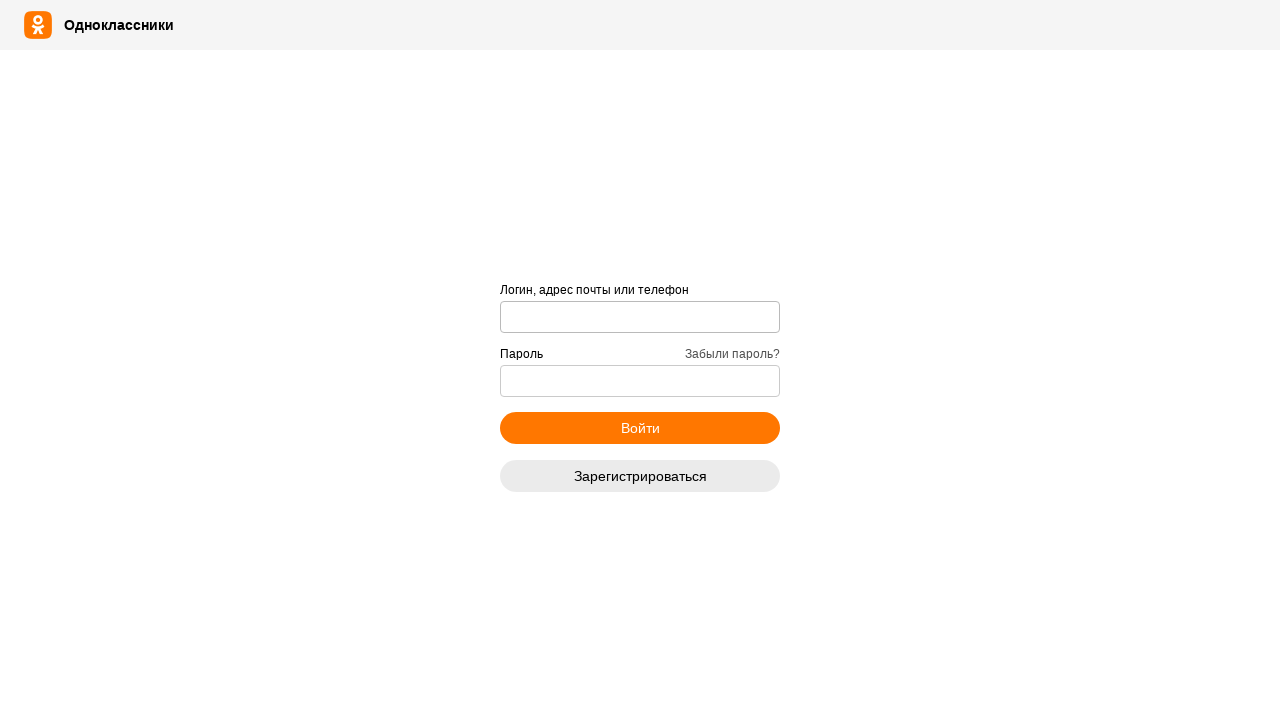

Waited 3 seconds for page navigation to complete
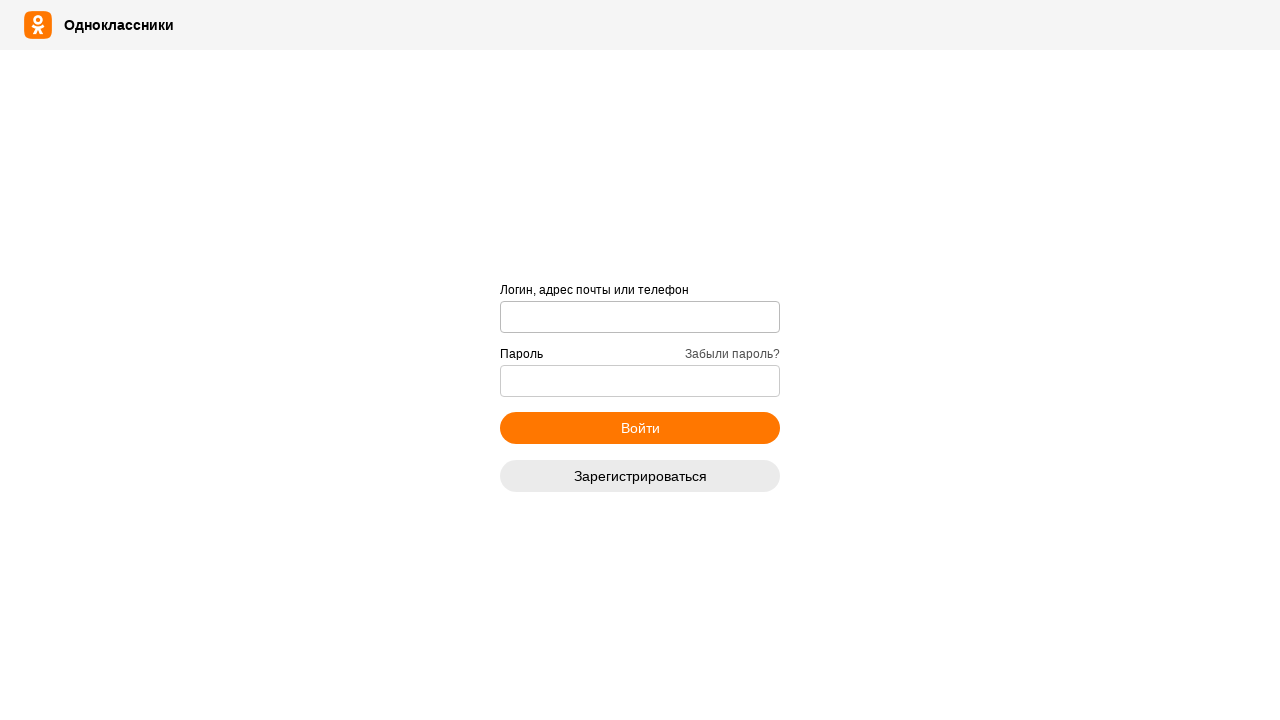

Parsed current URL: https://connect.ok.ru/dk?st.cmd=OAuth2Login&st.redirect=%252Fdk%253Fst.cmd%253DOAuth2Permissions%2526amp%253Bst.scope%253Dlogin%25253Aemail%2526amp%253Bst.response_type%253Dcode%2526amp%253Bst.show_permissions%253Doff%2526amp%253Bst.redirect_uri%253Dhttps%25253A%25252F%25252Fb2c.passport.rt.ru%25252Fsocial%25252Fadapter%25252Fok%25252Fauth%2526amp%253Bst.state%253DlB5KDQLghbeb6aVOQb1EYbQyOkw1uIdF4LW1EQtTyzU.gUWeq8pLfZo.account_b2c%2526amp%253Bst.client_id%253D1272957184&st.client_id=1272957184
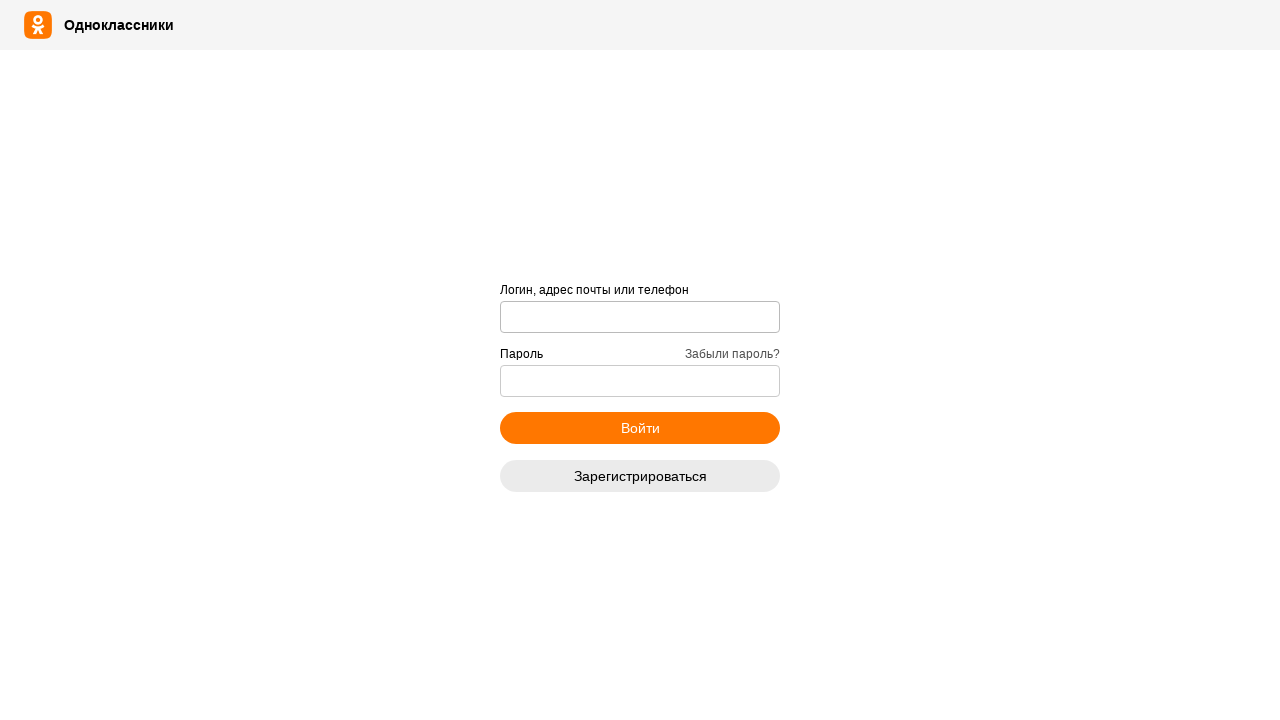

Verified successful navigation to OK authentication page (connect.ok.ru)
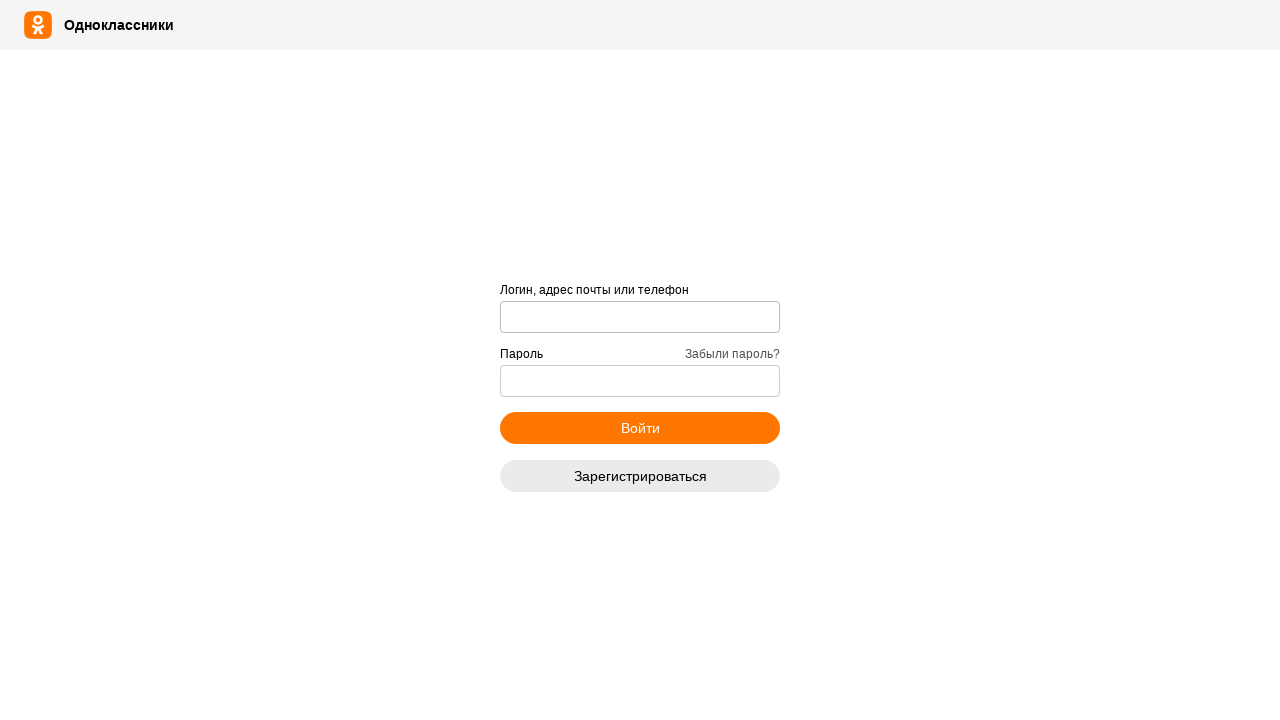

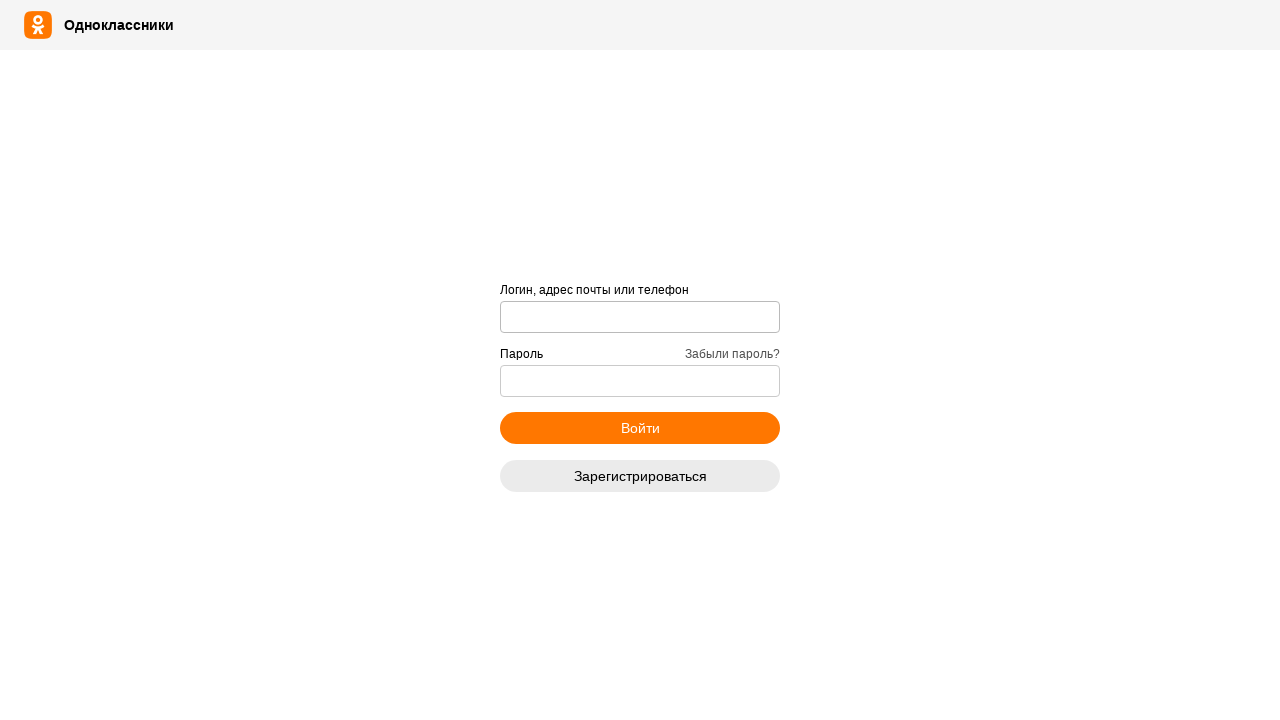